Navigates to Playwright documentation site, clicks the "Get started" link, then opens a navbar dropdown menu and selects the third dropdown item.

Starting URL: https://playwright.dev

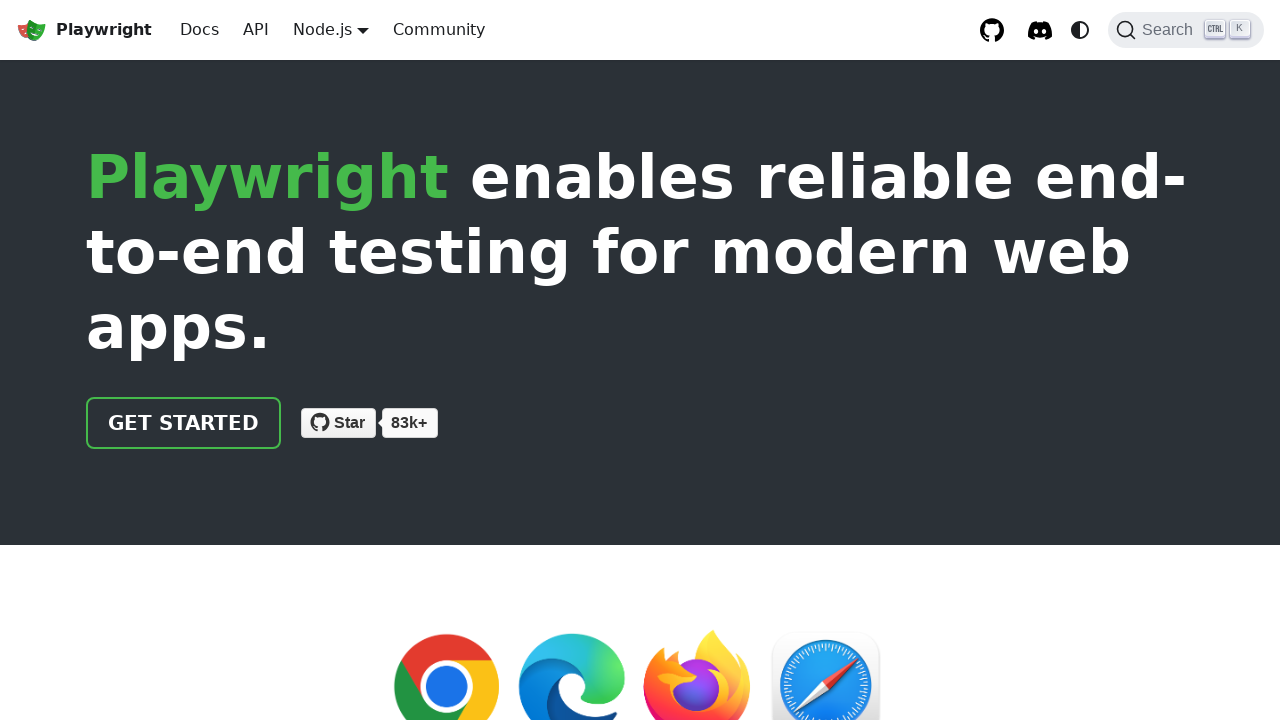

Verified page title contains 'Playwright'
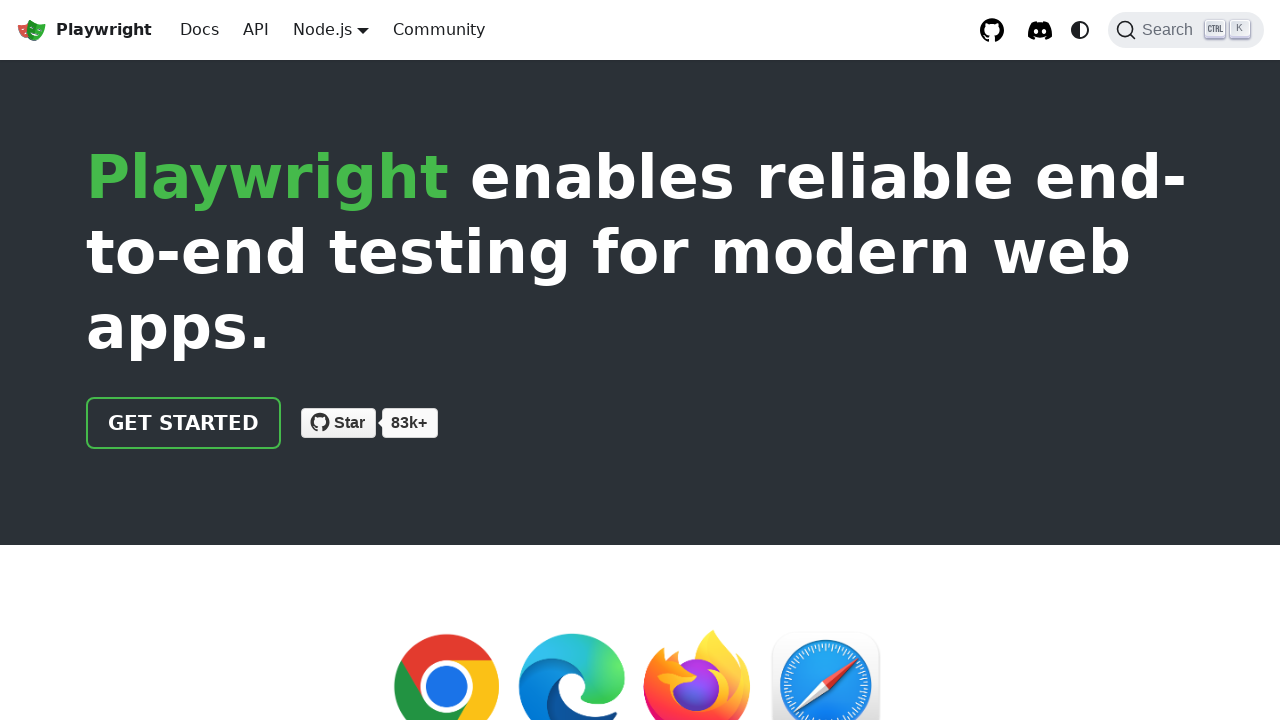

Clicked 'Get started' link at (184, 423) on internal:role=link[name="Get started"i]
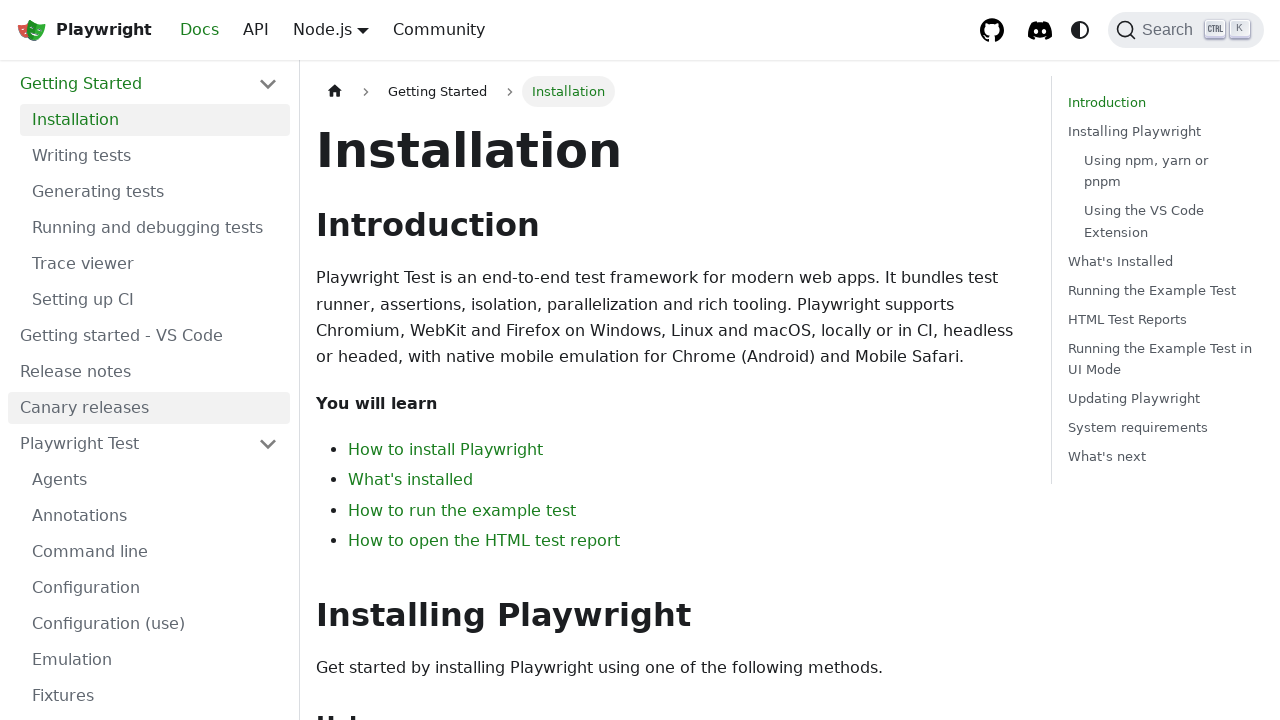

Waited for URL to contain 'intro'
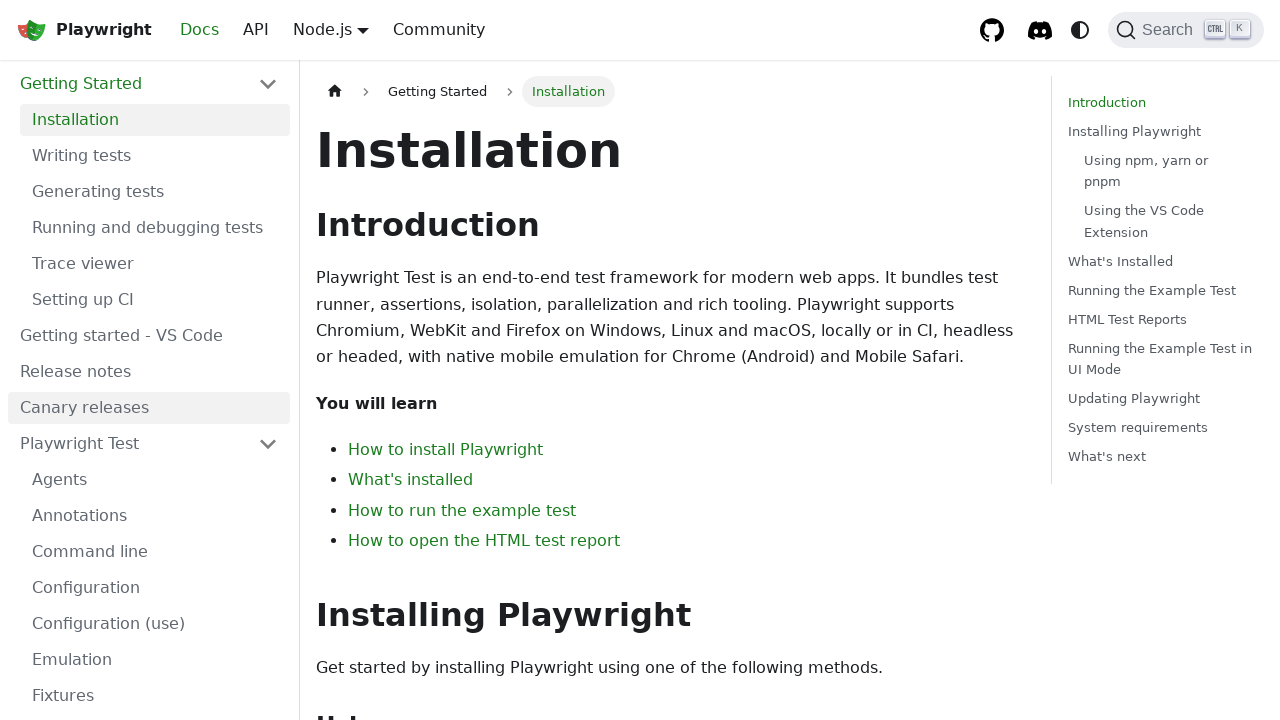

Clicked navbar link to open dropdown menu at (322, 29) on xpath=//*[@class='navbar__link']
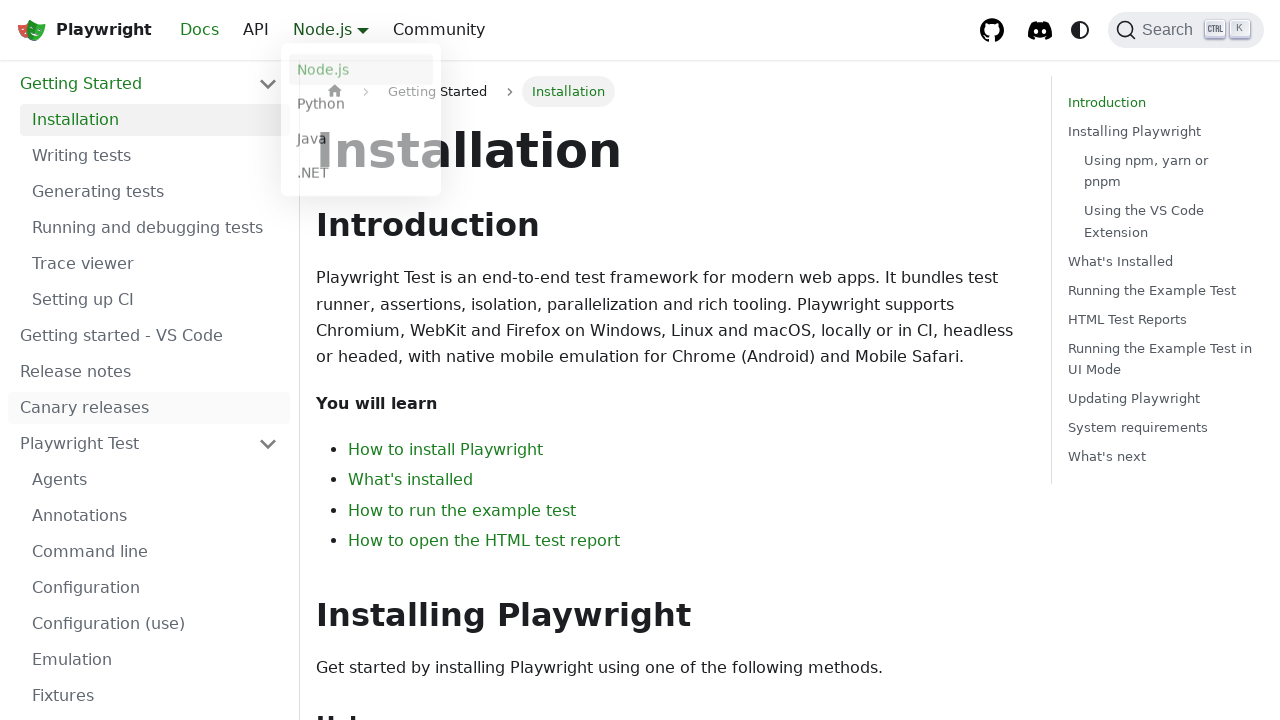

Selected third dropdown menu item at (361, 142) on xpath=//*[@class='dropdown__menu']//li >> nth=2
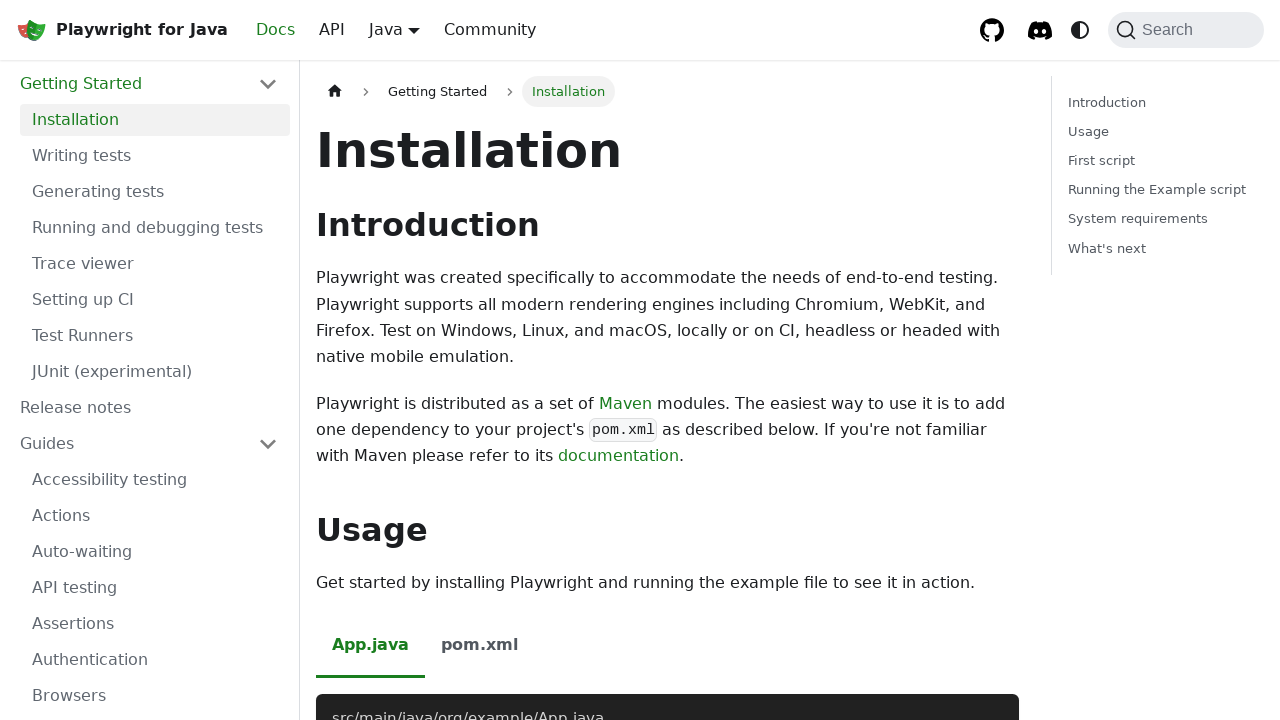

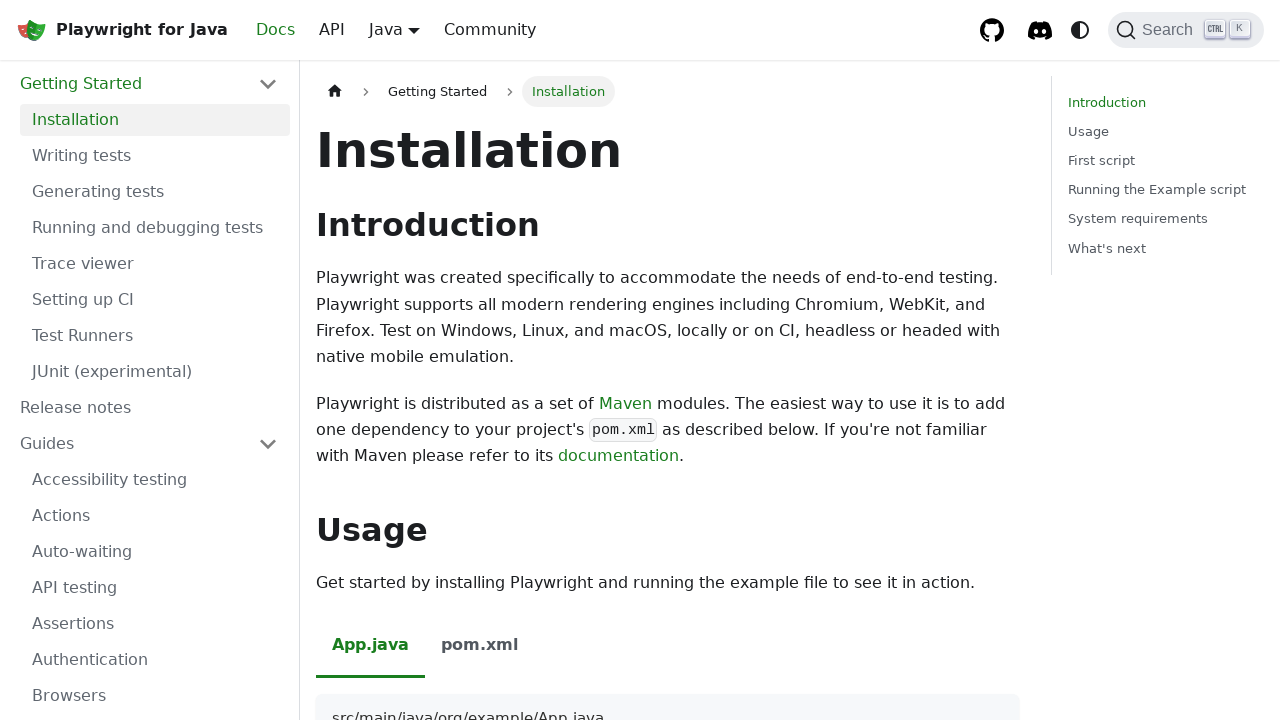